Tests adding the first laptop product to cart on Demoblaze demo e-commerce site, verifying the "Product added" alert appears after clicking Add to cart.

Starting URL: https://www.demoblaze.com

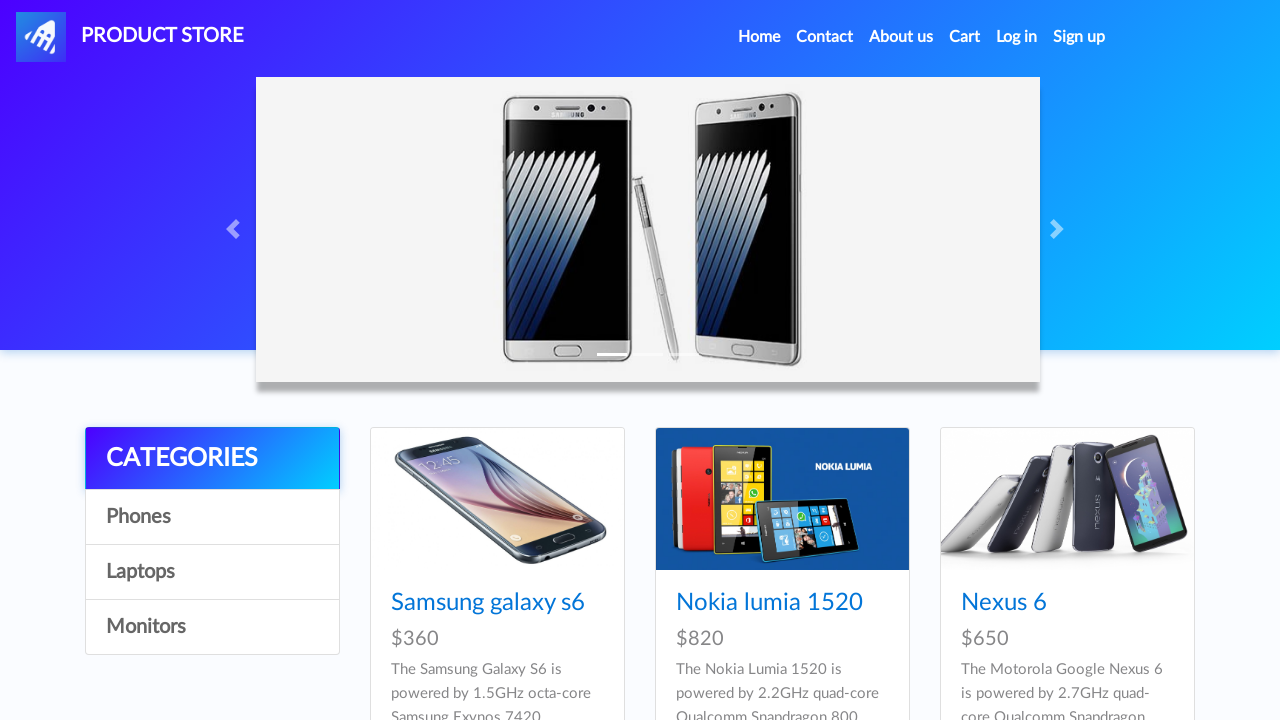

Clicked on Laptops category at (212, 572) on text=Laptops
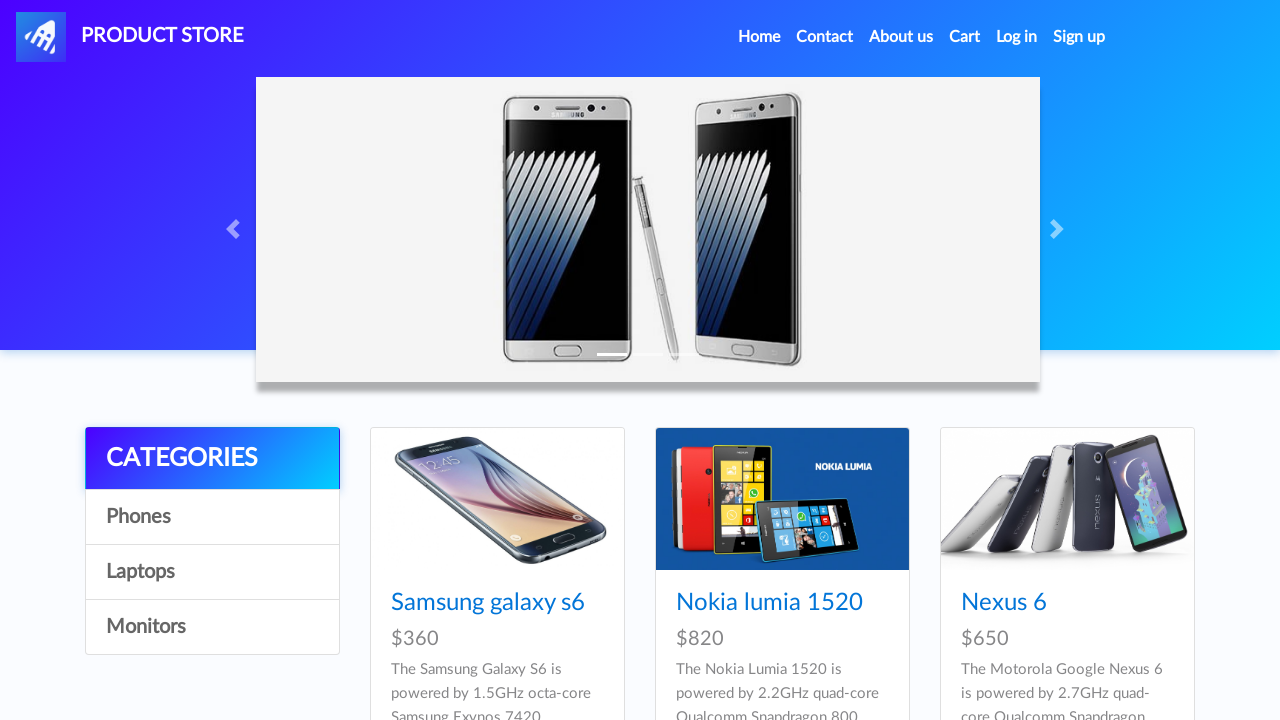

First laptop product image selector is available
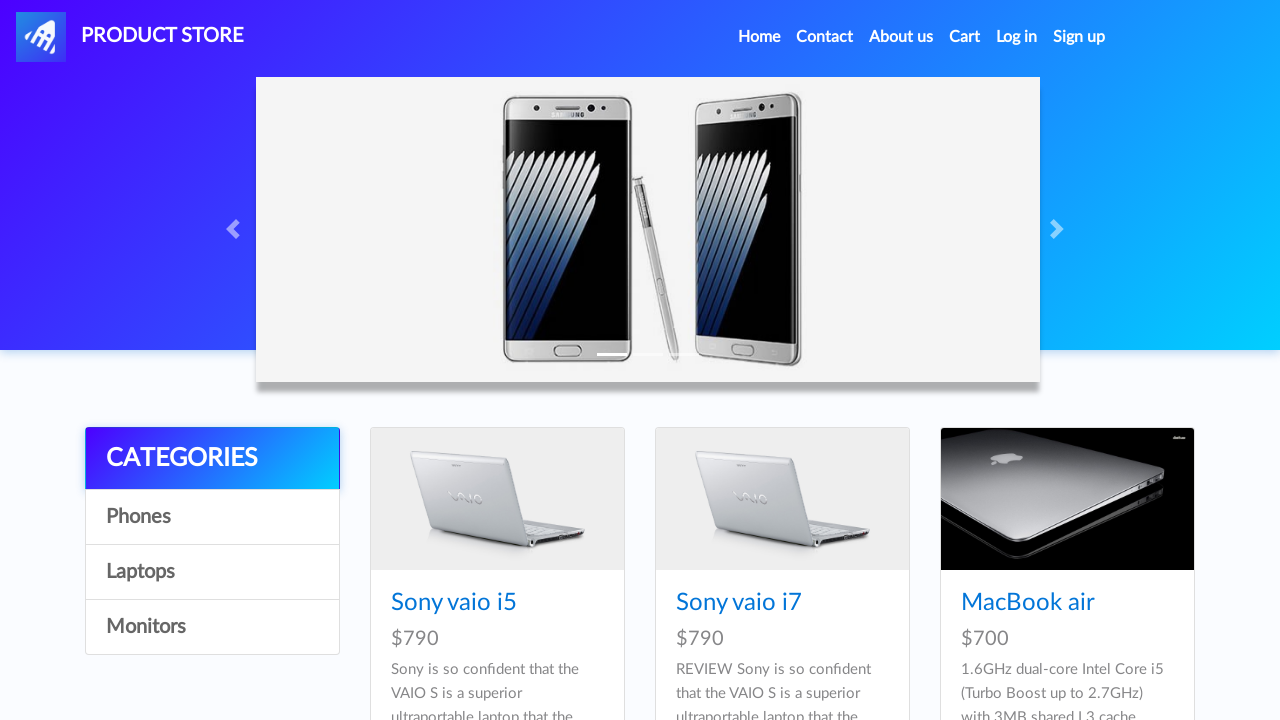

Clicked on first laptop product image at (497, 499) on xpath=//div[@id='tbodyid']//div[1]//div[1]//a[1]//img
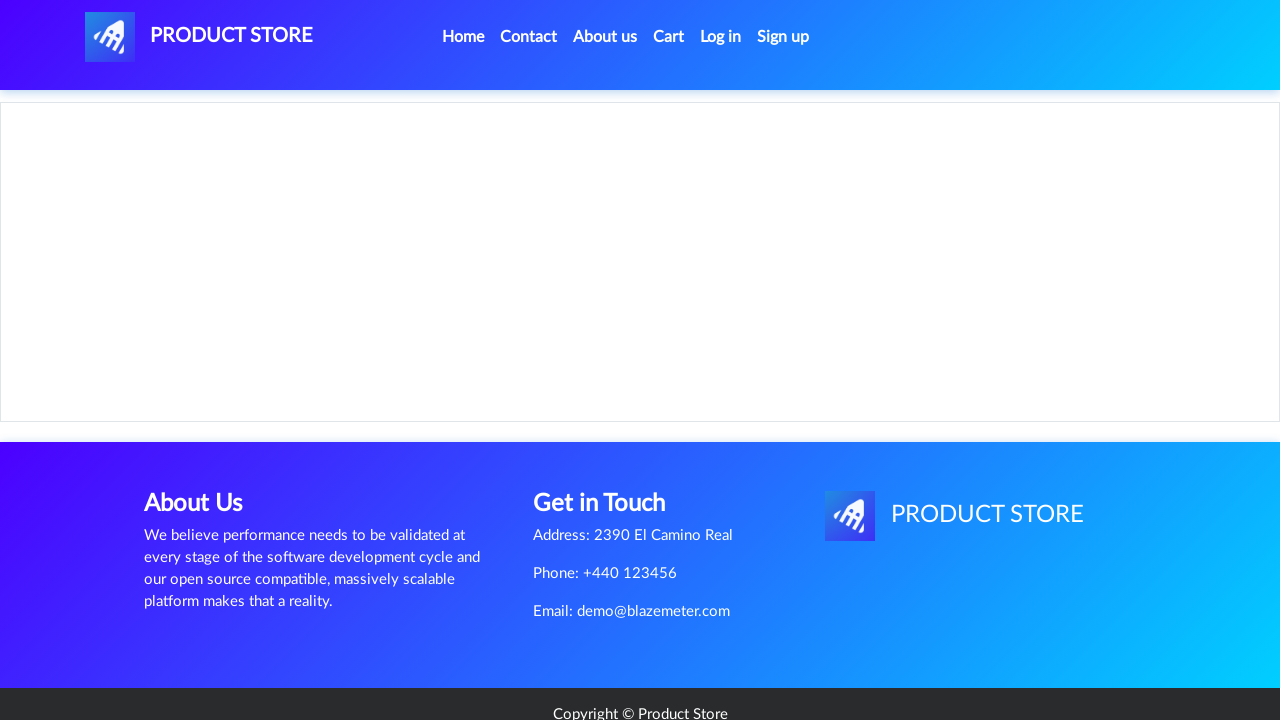

Product details page loaded - product name visible
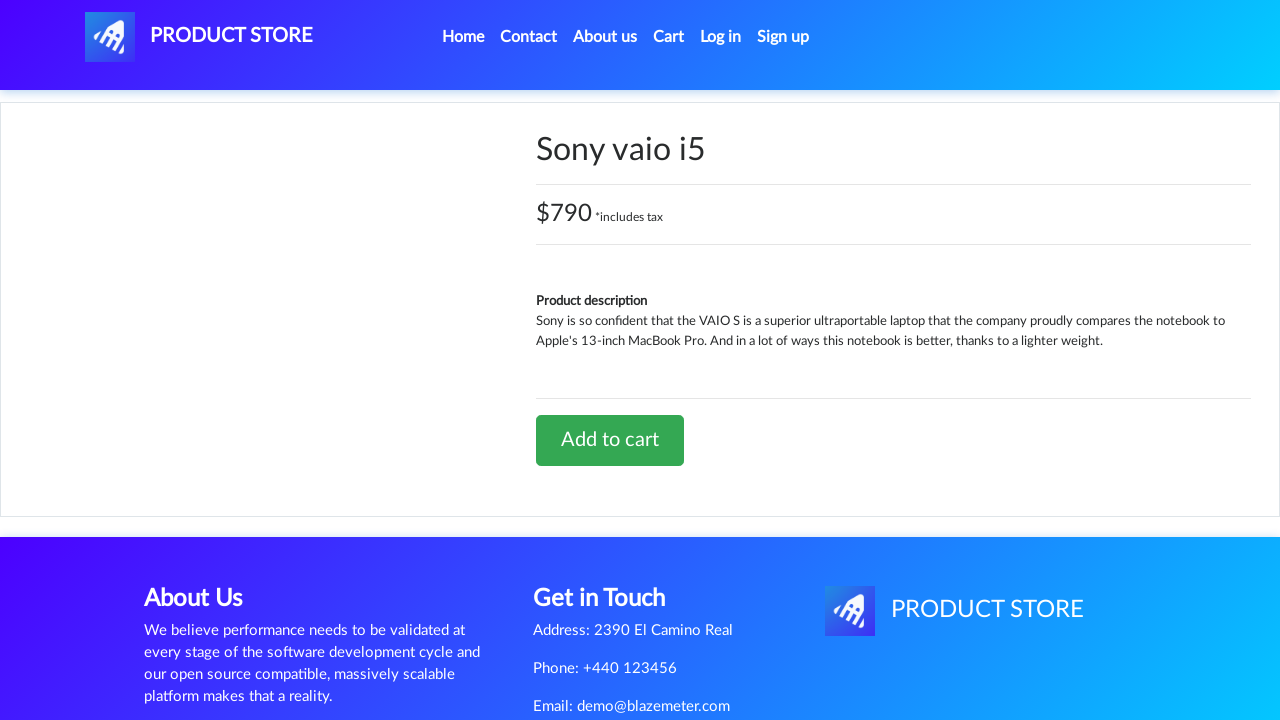

Retrieved product model: Sony vaio i5
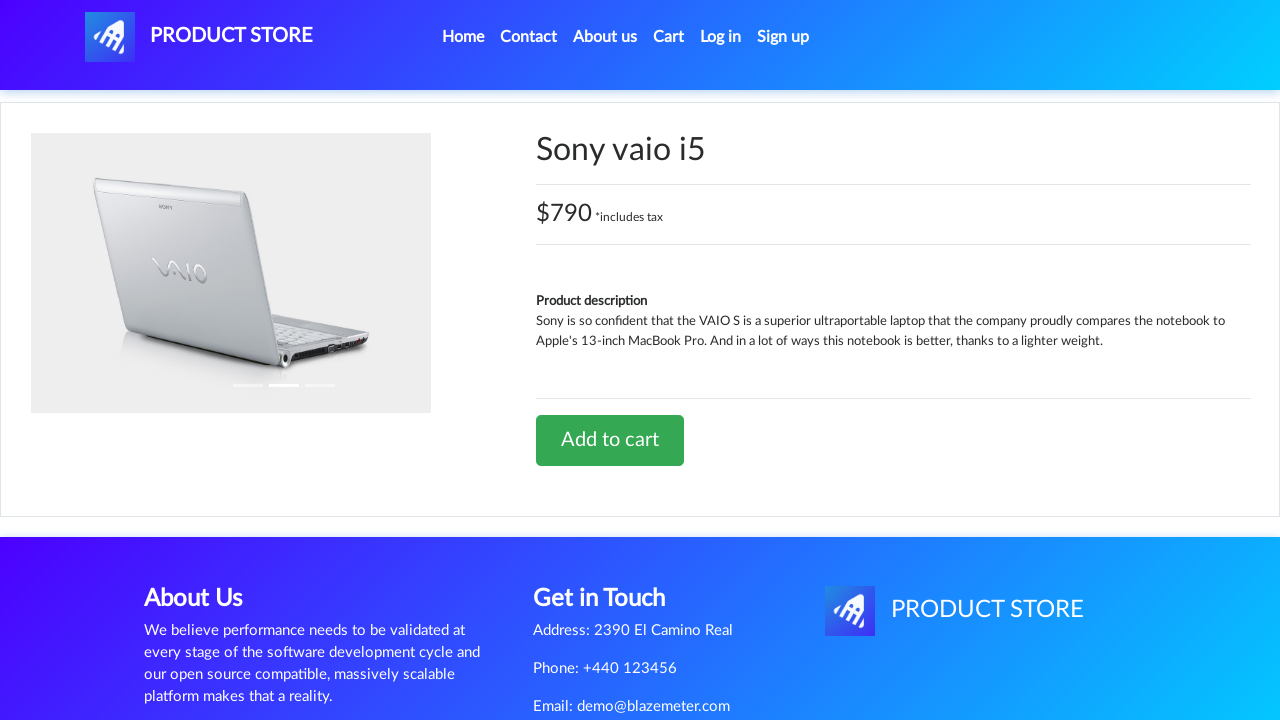

Retrieved product price: $790 *includes tax
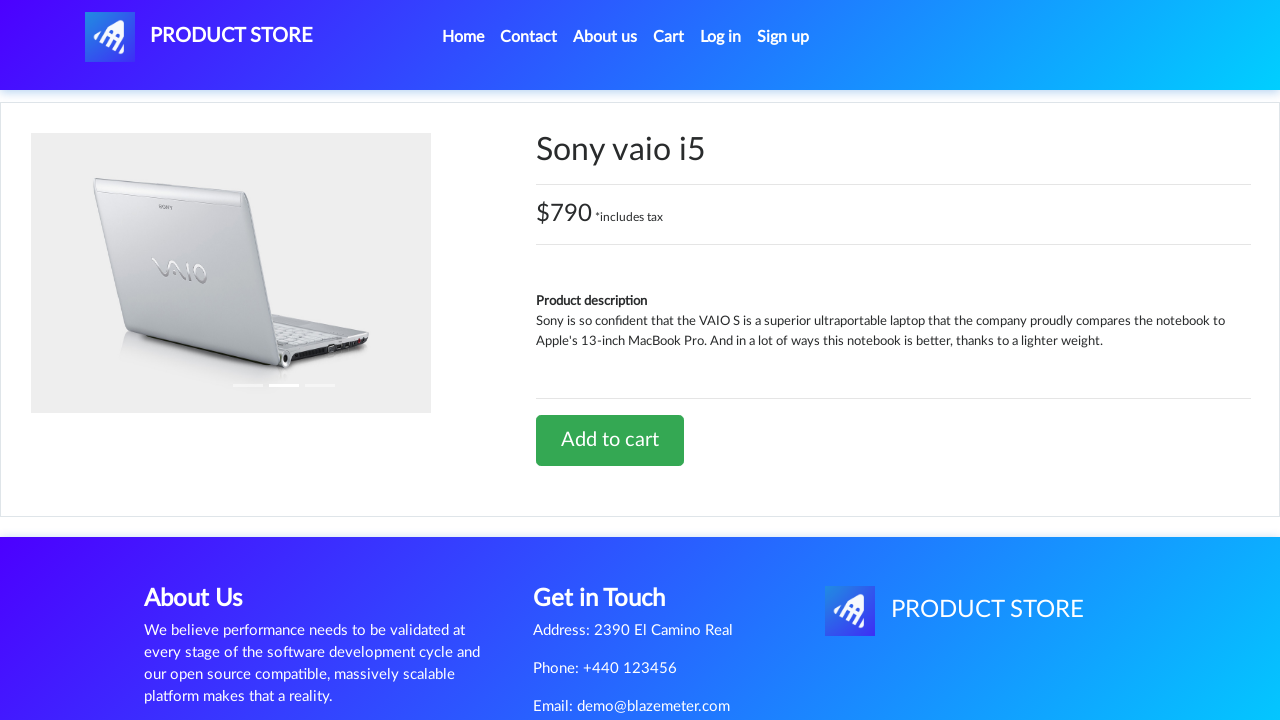

Clicked 'Add to cart' button at (610, 440) on text=Add to cart
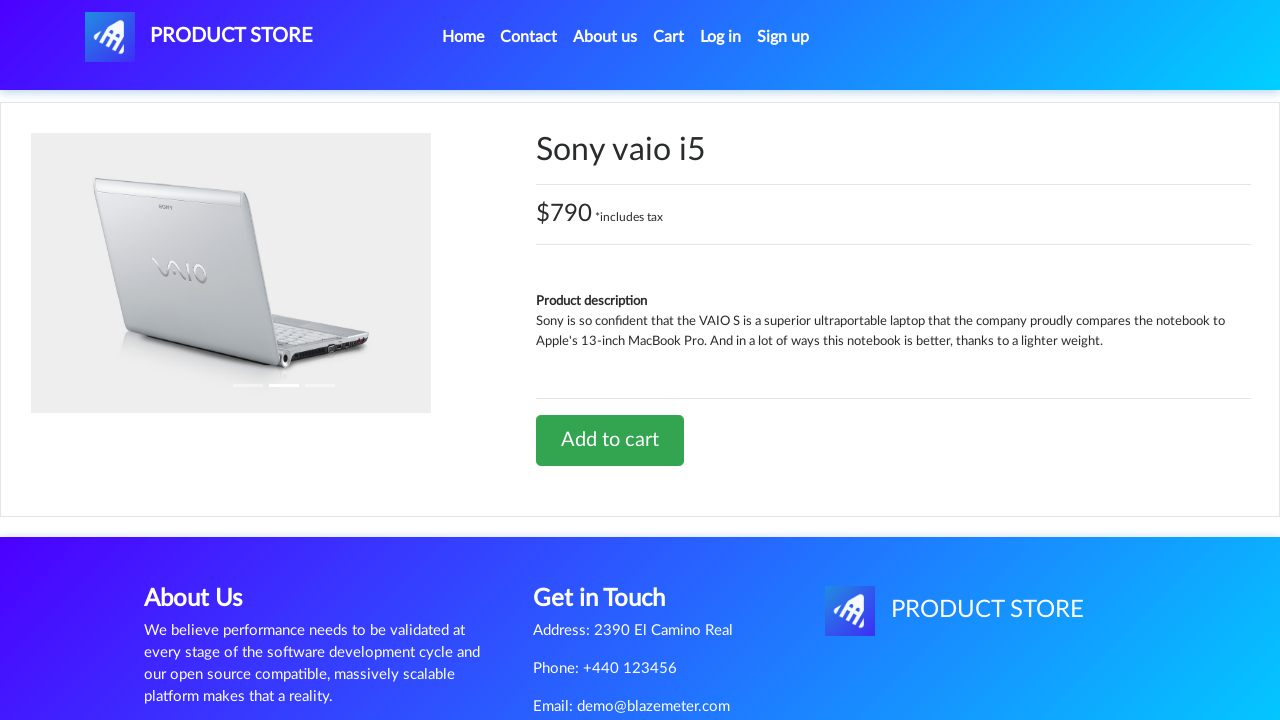

Set up dialog handler to accept 'Product added' alert
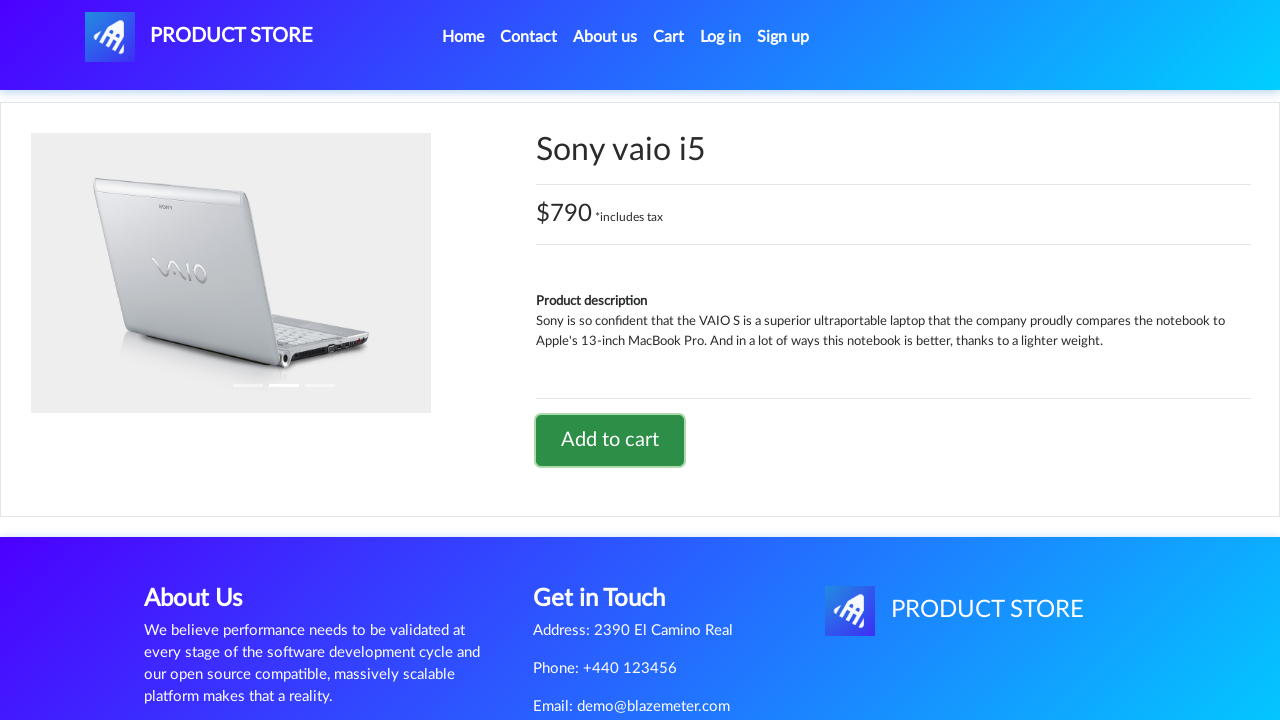

Waited for alert to be processed
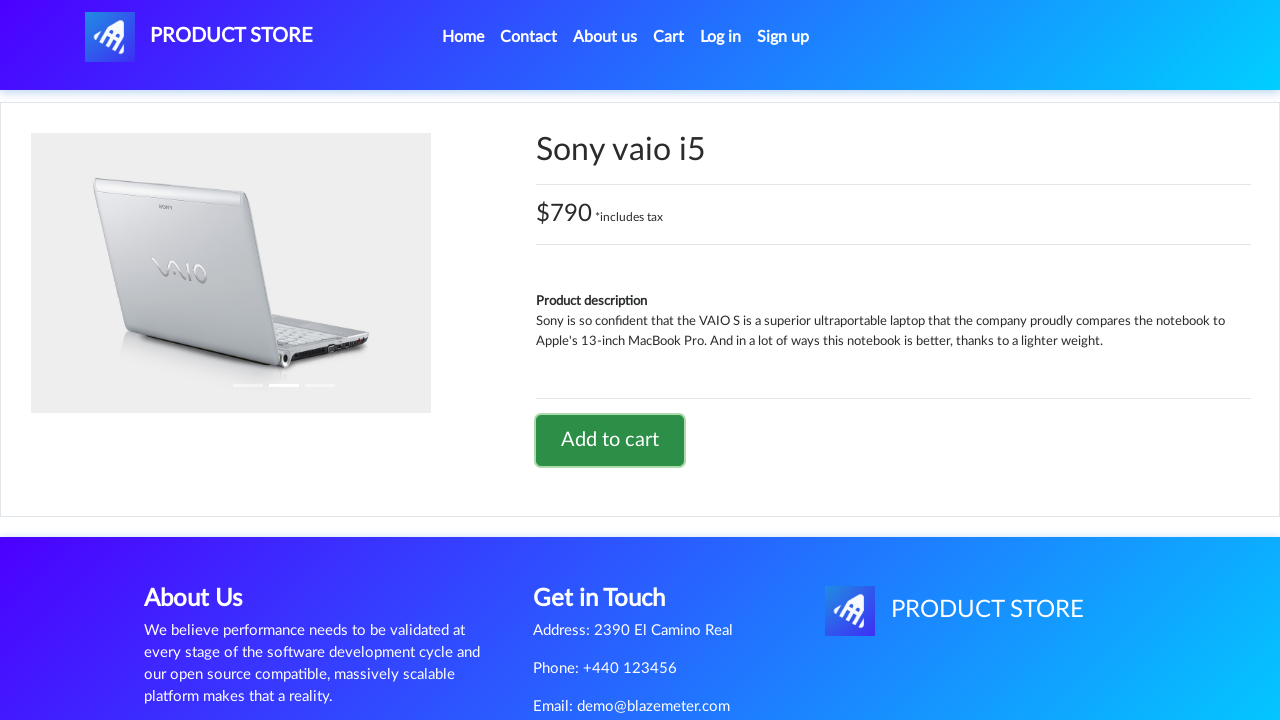

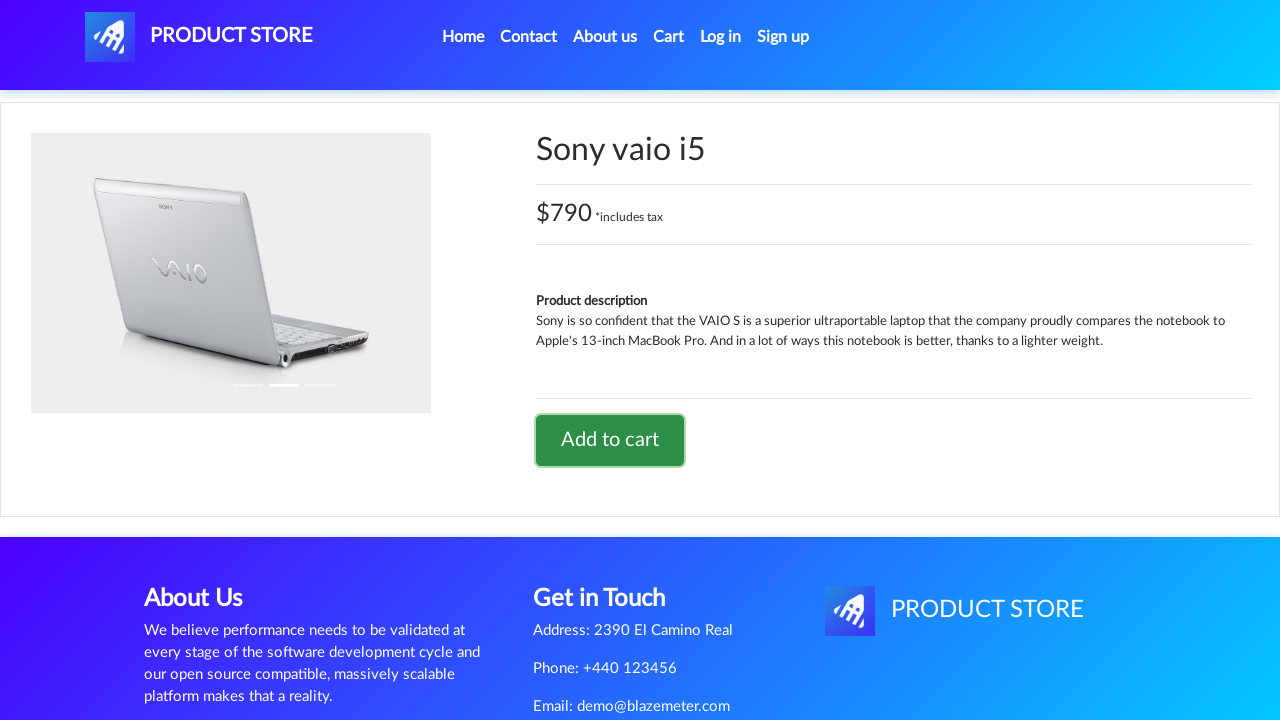